Tests staying on the current page by clicking a button and dismissing the confirmation alert, then verifying the displayed text on the page.

Starting URL: https://kristinek.github.io/site/examples/alerts_popups

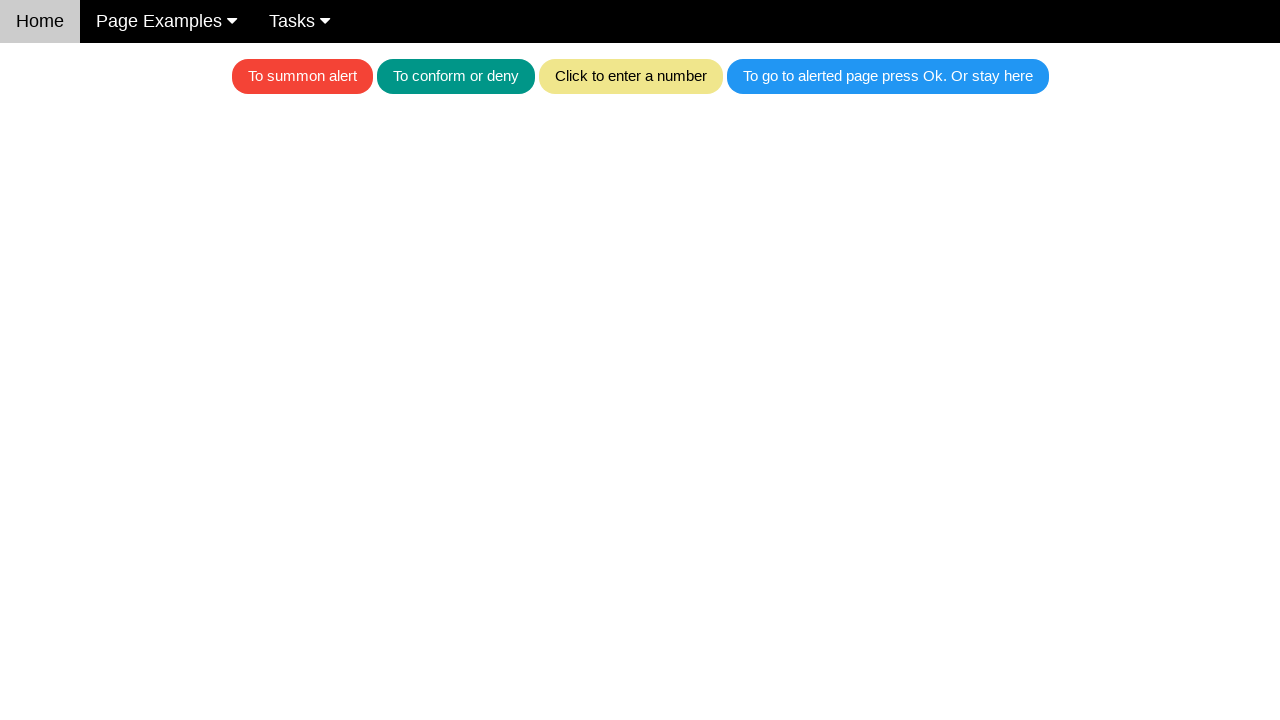

Set up dialog handler to dismiss confirmation alerts
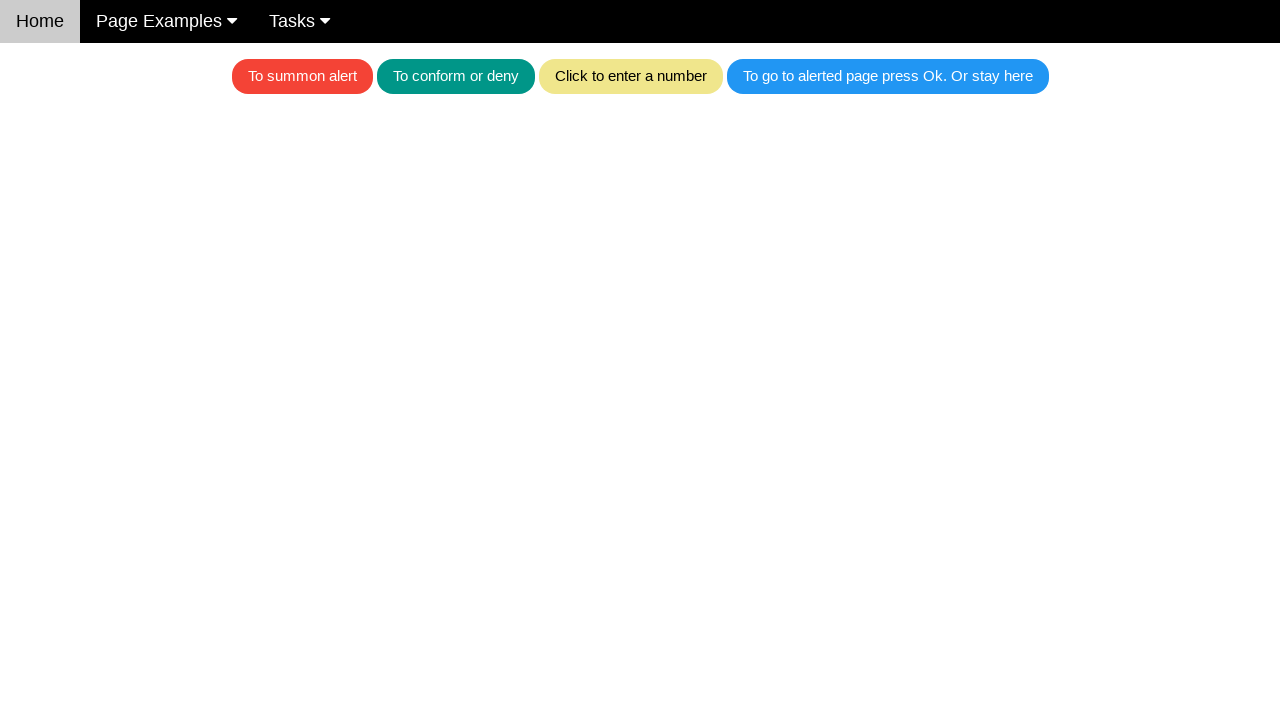

Located all buttons on the page
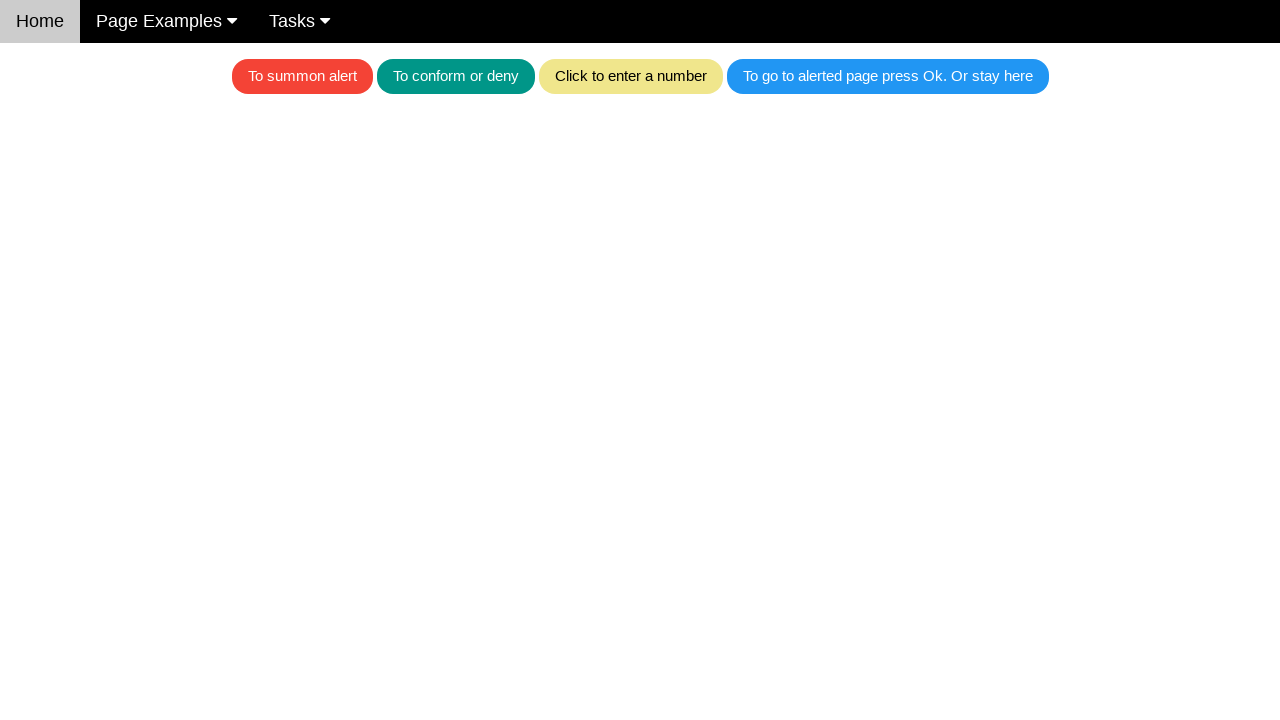

Clicked the 4th button to trigger confirmation alert at (888, 76) on button >> nth=3
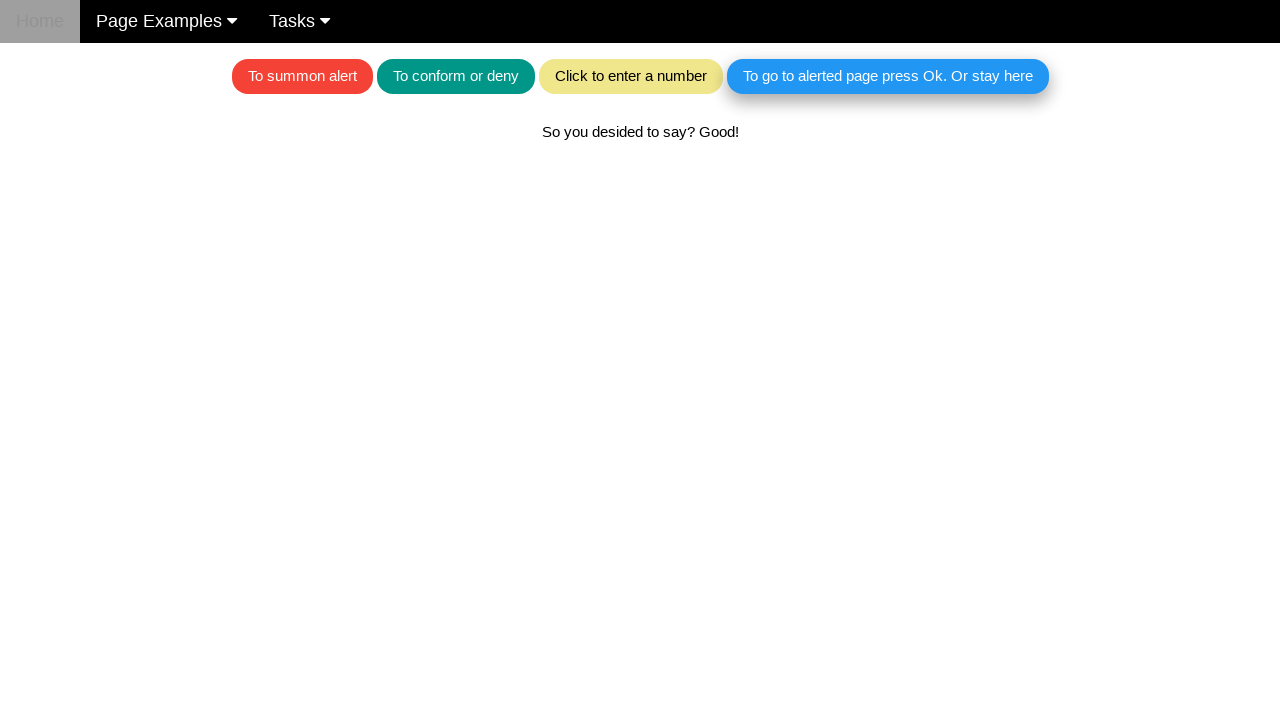

Text element loaded after dismissing alert
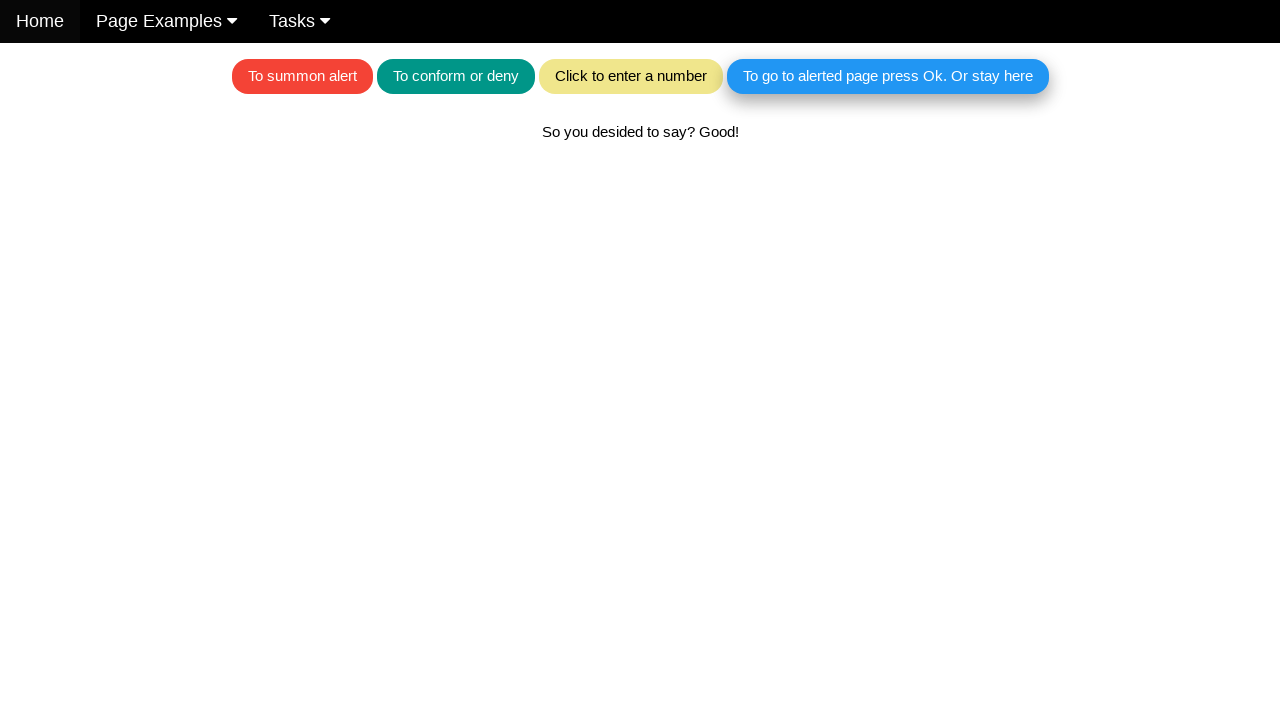

Located text element with id 'textForAlerts'
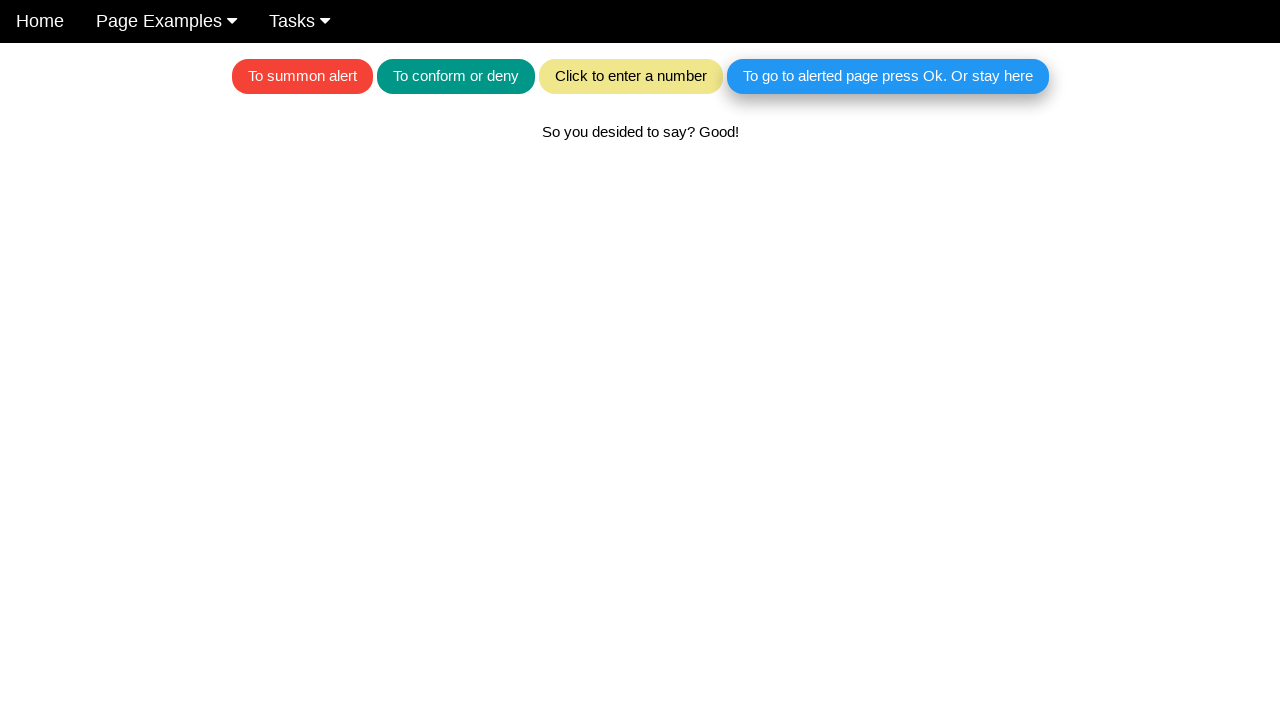

Verified that dismissing alert kept user on current page with correct confirmation text
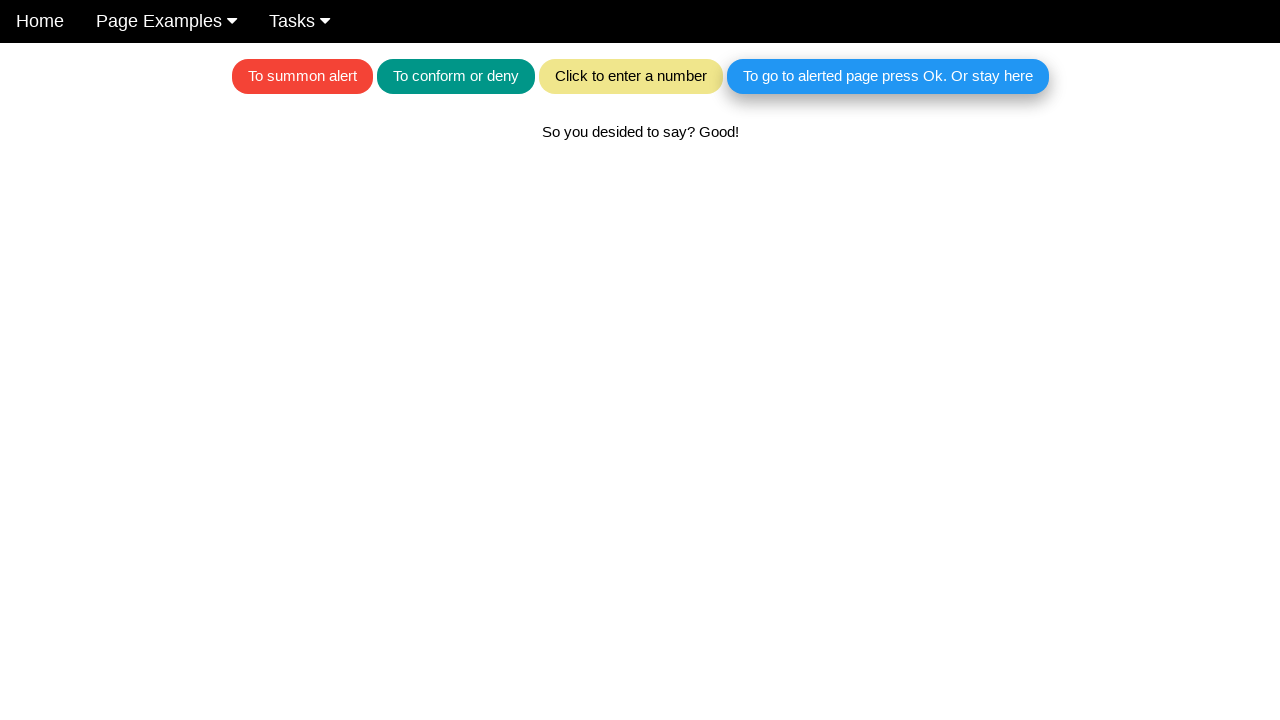

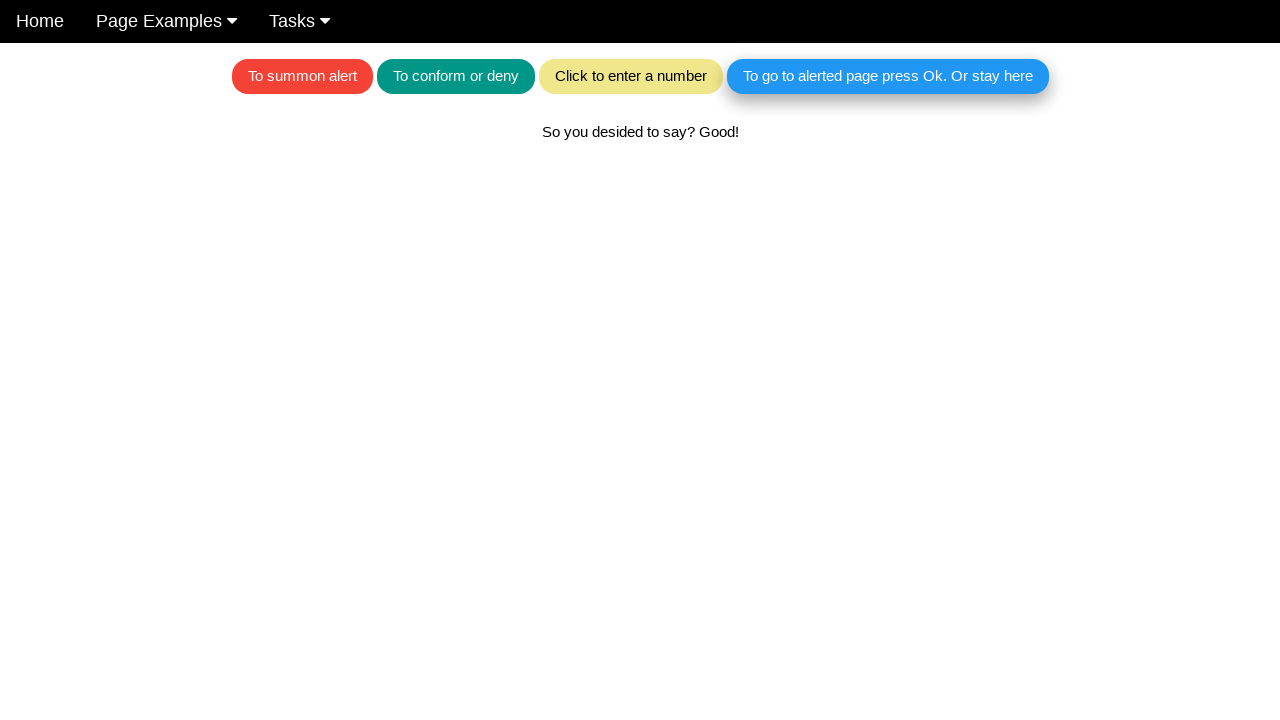